Tests selecting an option from a dropdown by iterating through all options and clicking the one that matches "Option 1", then verifies the selection was made correctly.

Starting URL: https://the-internet.herokuapp.com/dropdown

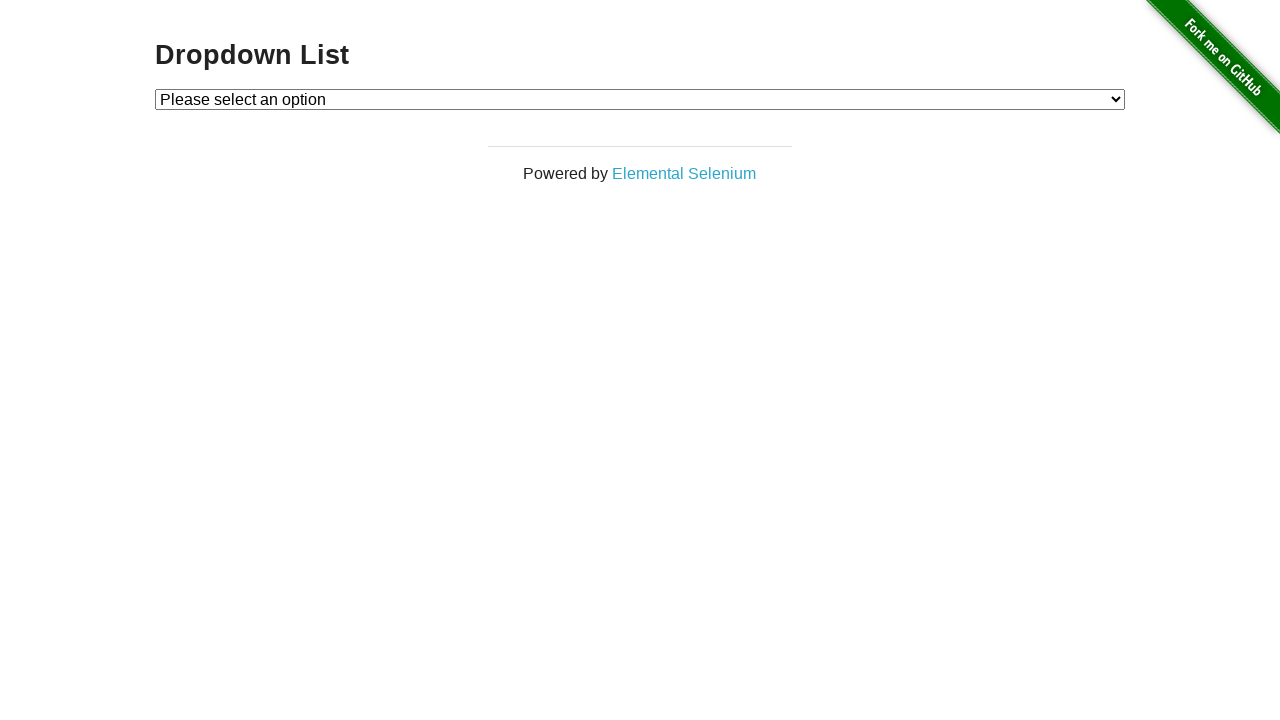

Waited for dropdown to be visible
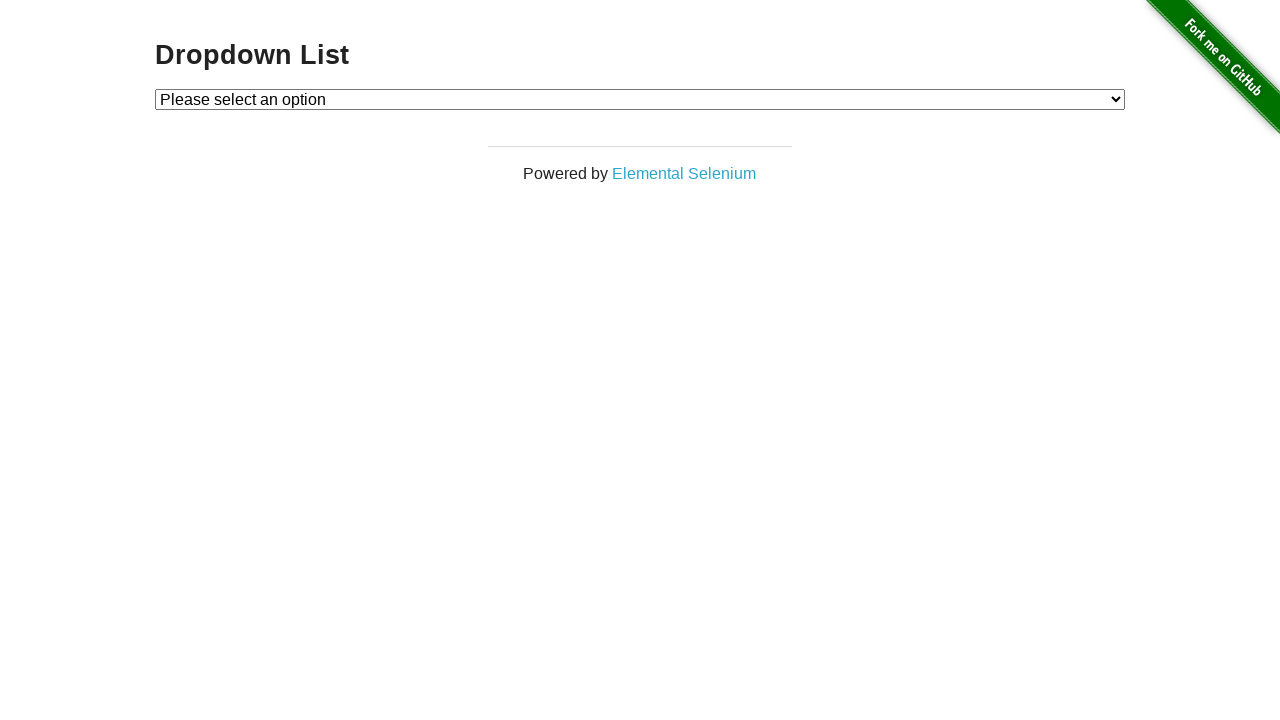

Selected 'Option 1' from dropdown on #dropdown
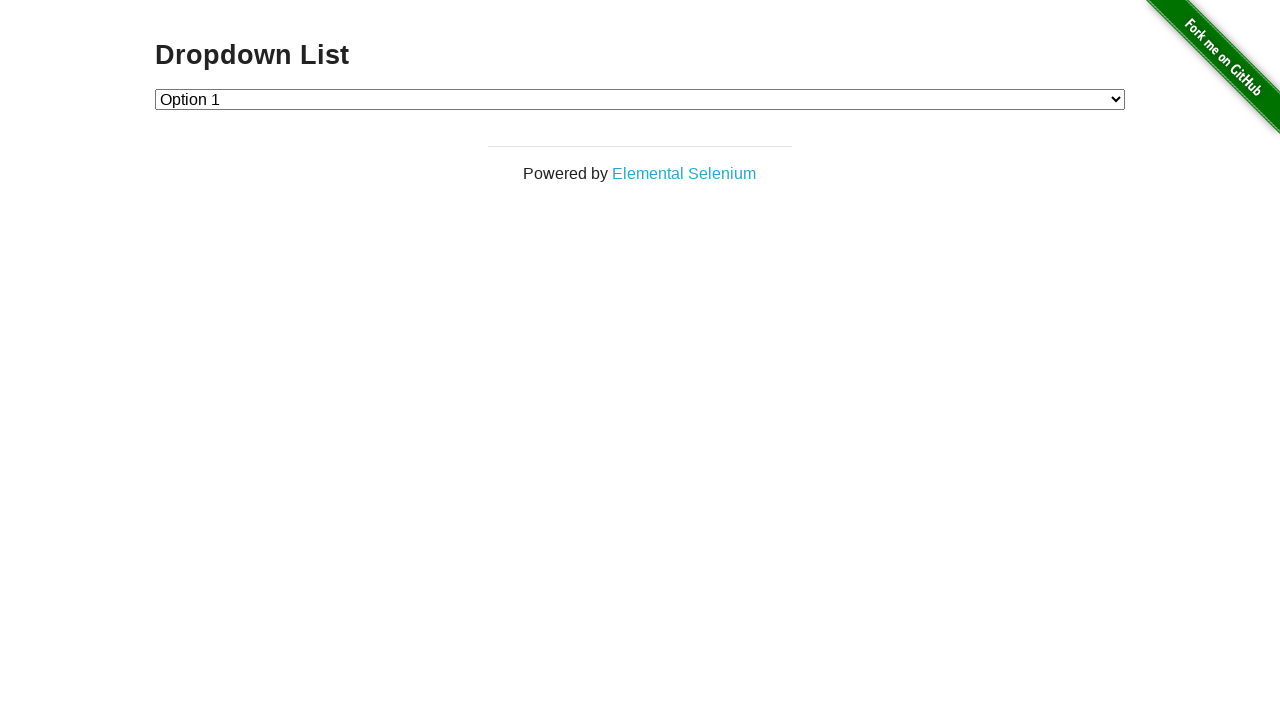

Retrieved selected dropdown value
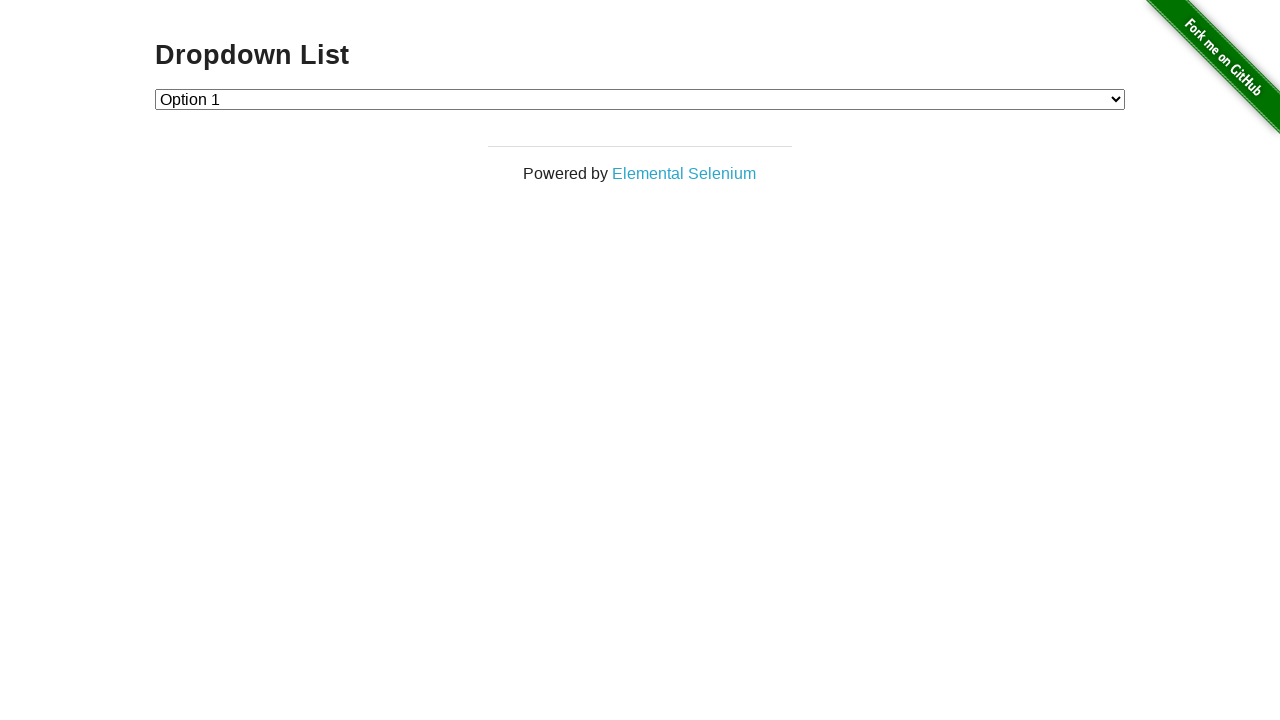

Verified that selected value equals '1'
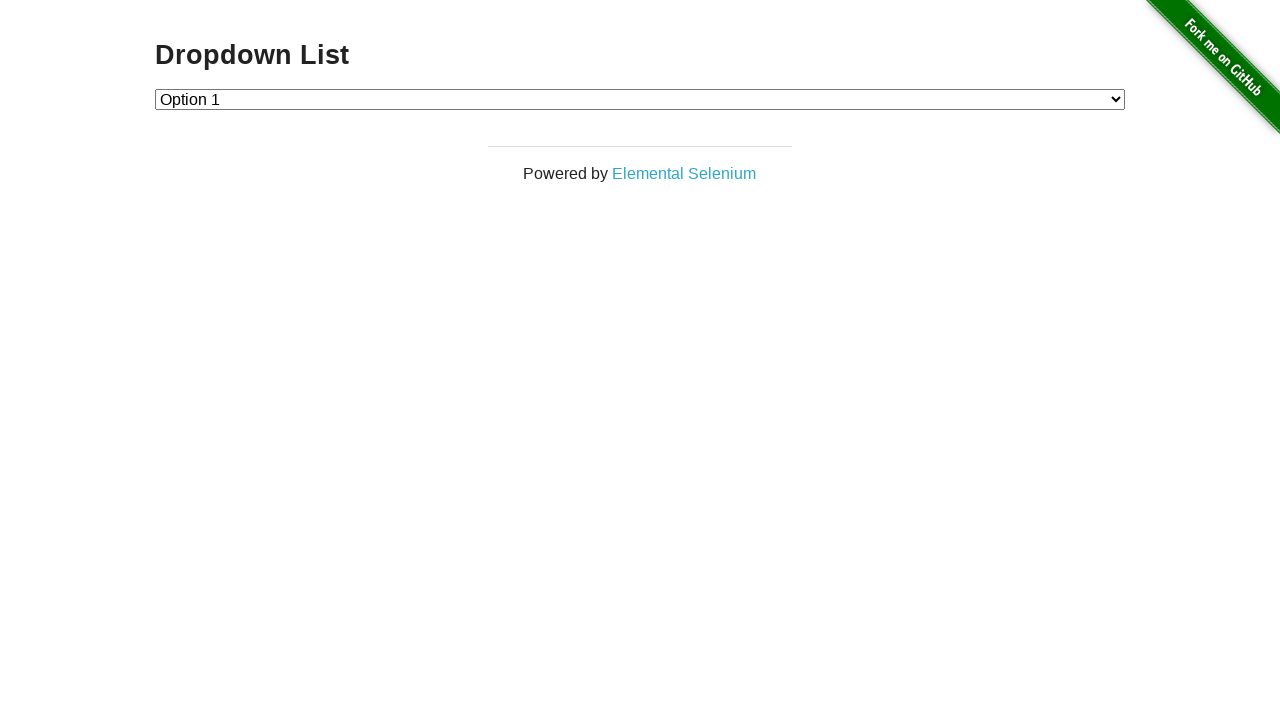

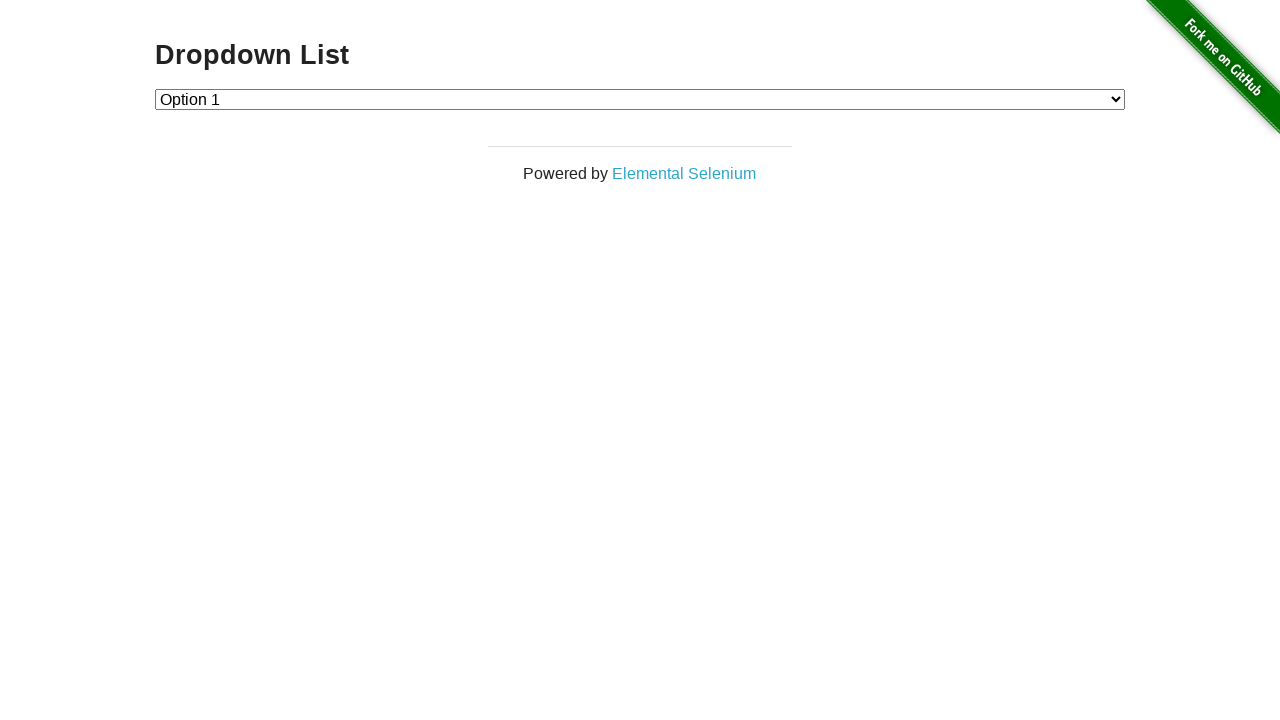